Navigates to the Getcalley demo page and verifies the page loads successfully by setting a mobile viewport size.

Starting URL: https://www.getcalley.com/see-a-demo/

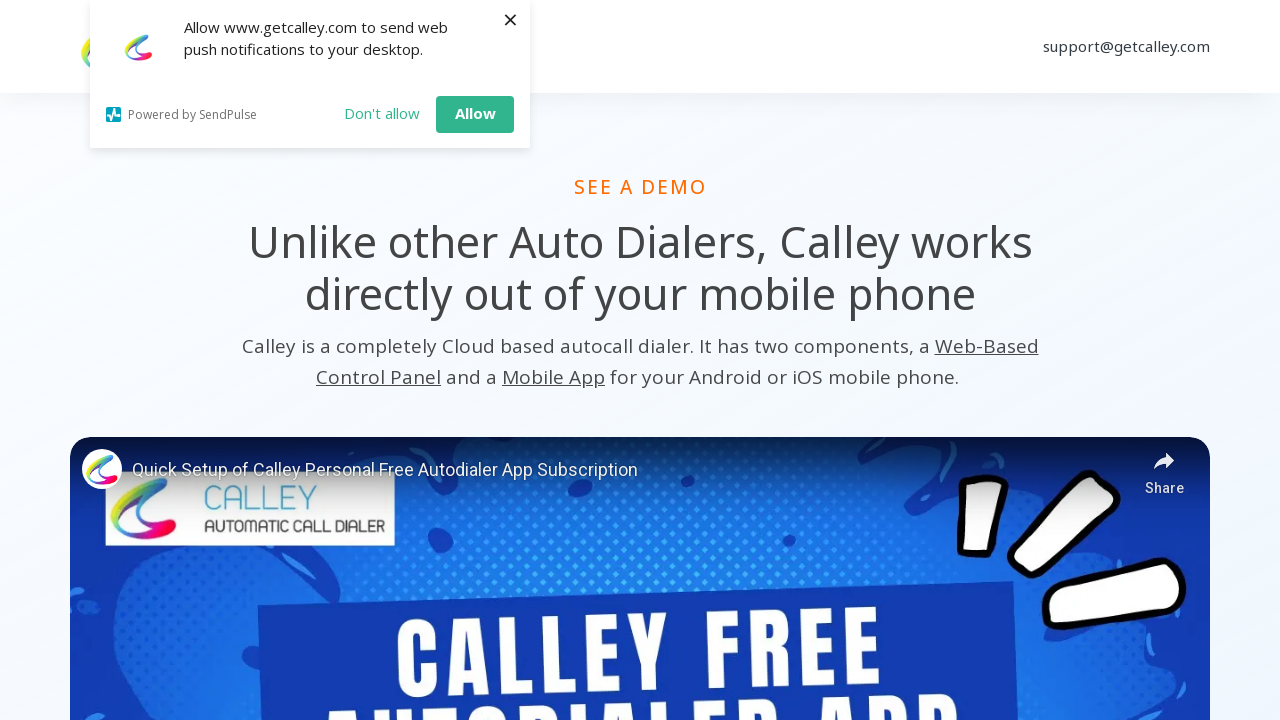

Set mobile viewport size to iPhone XR dimensions (414x896)
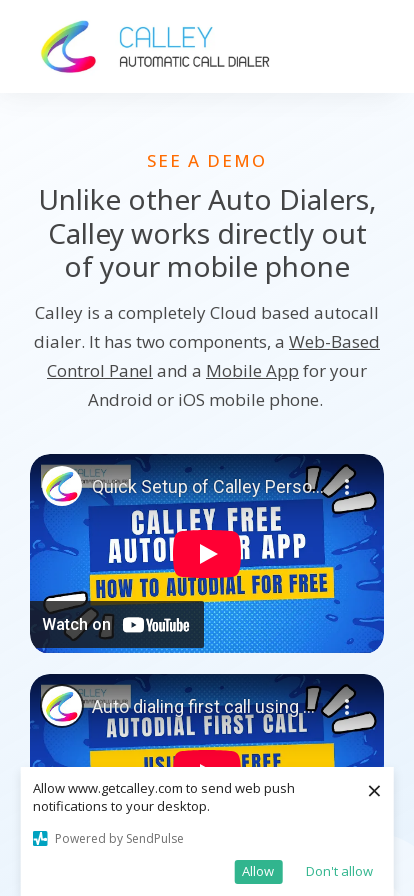

Waited for page to fully load (networkidle state)
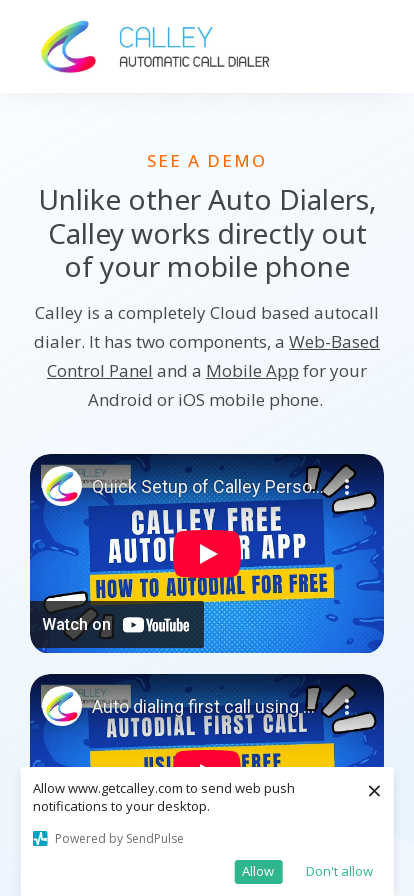

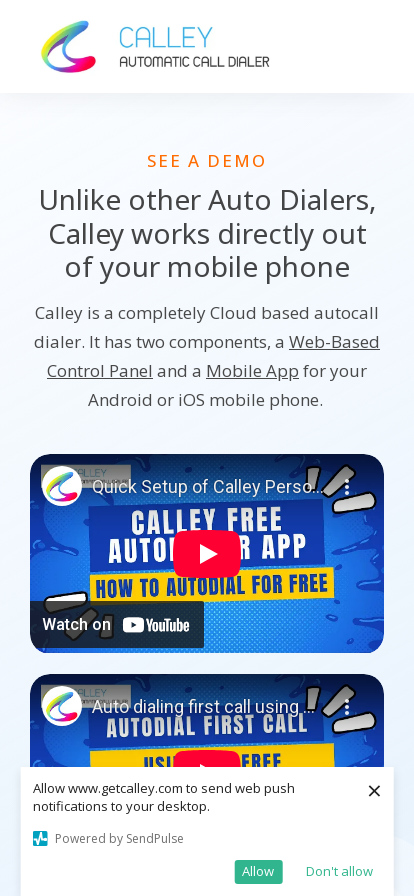